Tests opening a new window by clicking a button and switching back to parent window

Starting URL: http://www.qaclickacademy.com/practice.php

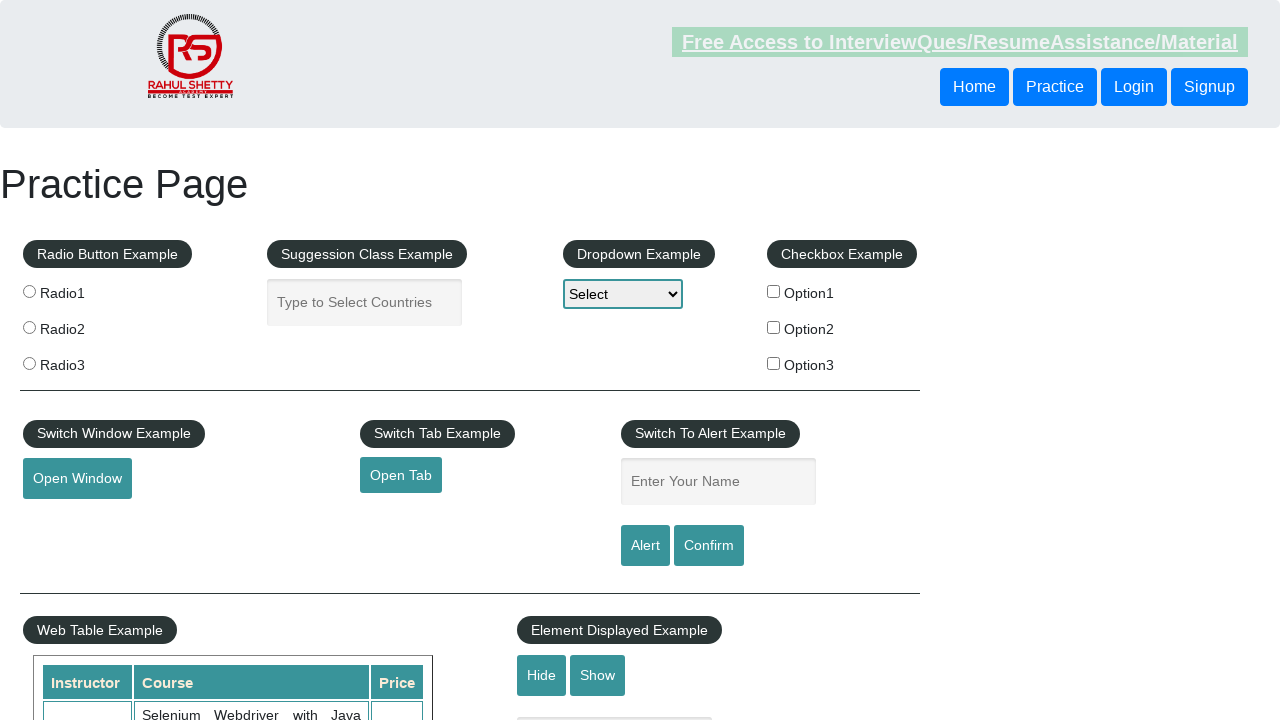

Clicked button to open new window at (77, 479) on button.btn-style.class1
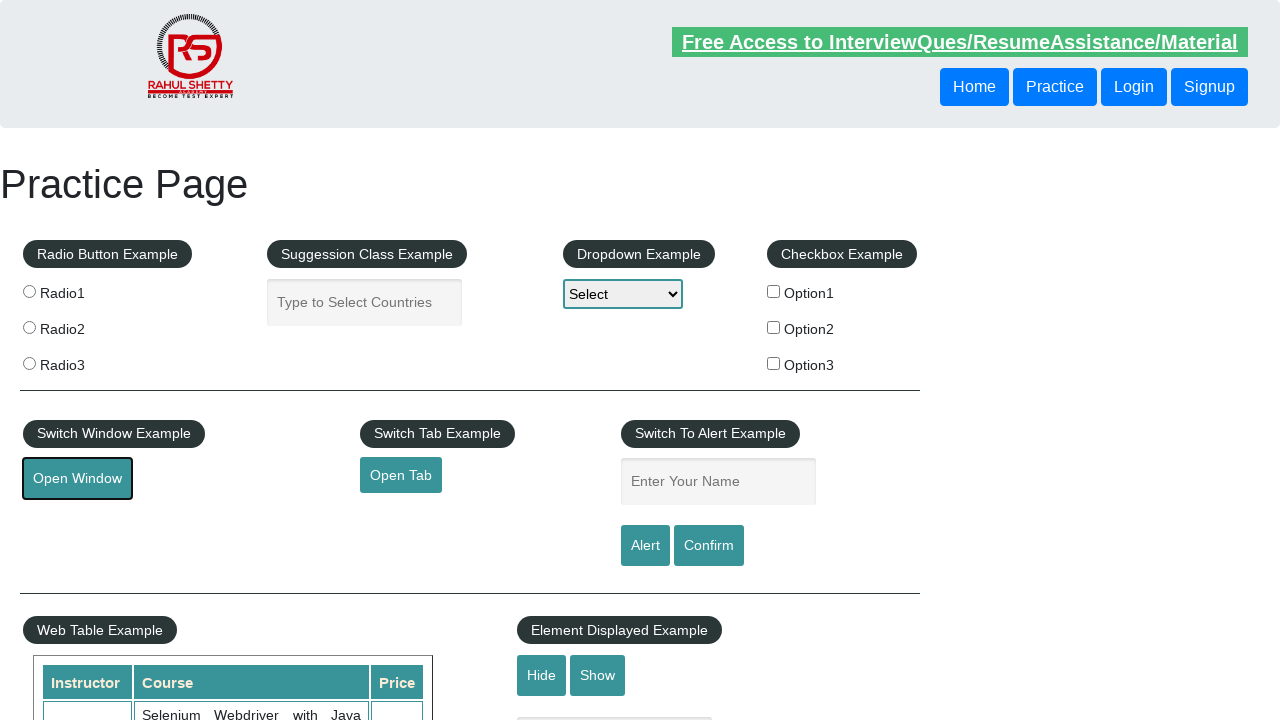

Waited 1000ms for new window to open
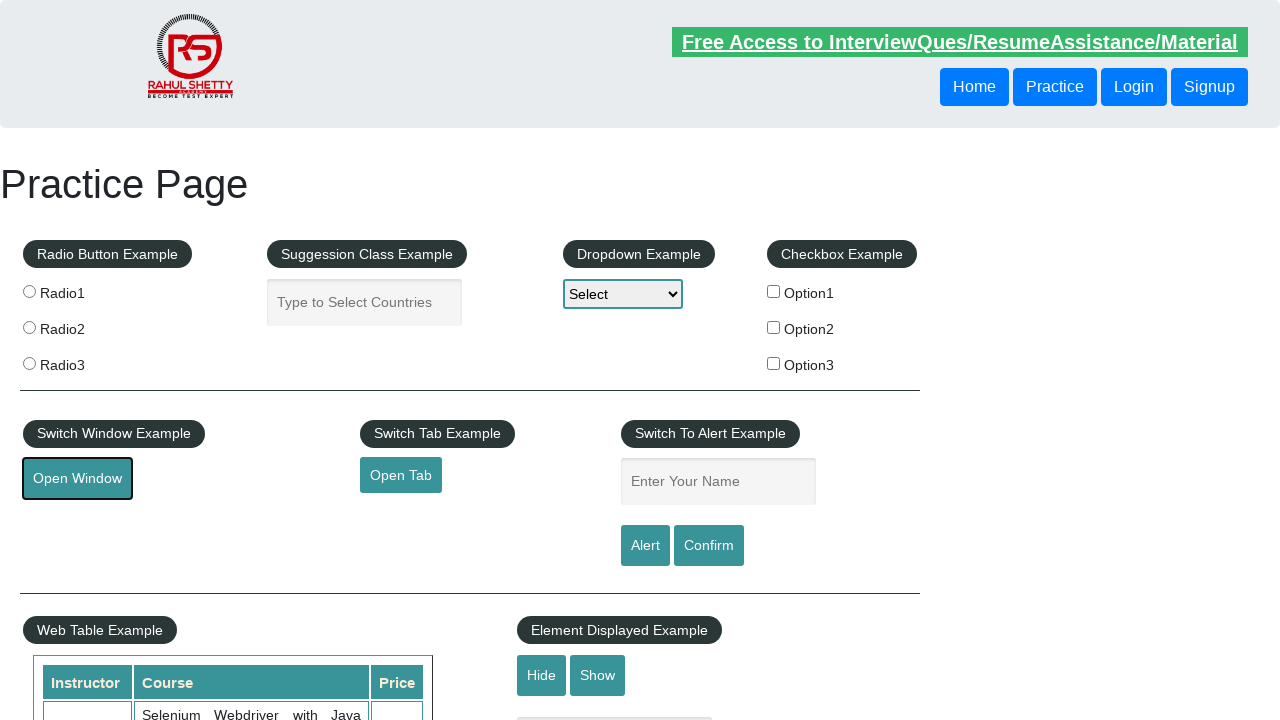

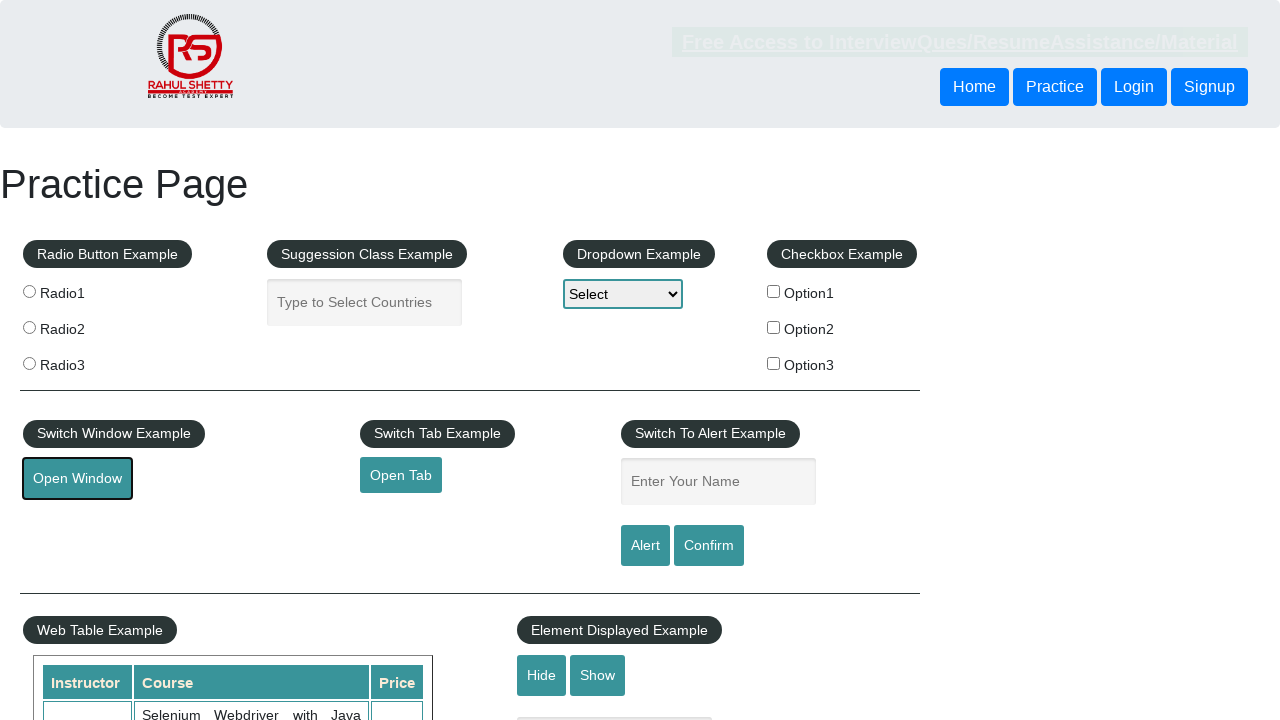